Tests that new todo items are appended to the bottom of the list by creating 3 items

Starting URL: https://demo.playwright.dev/todomvc

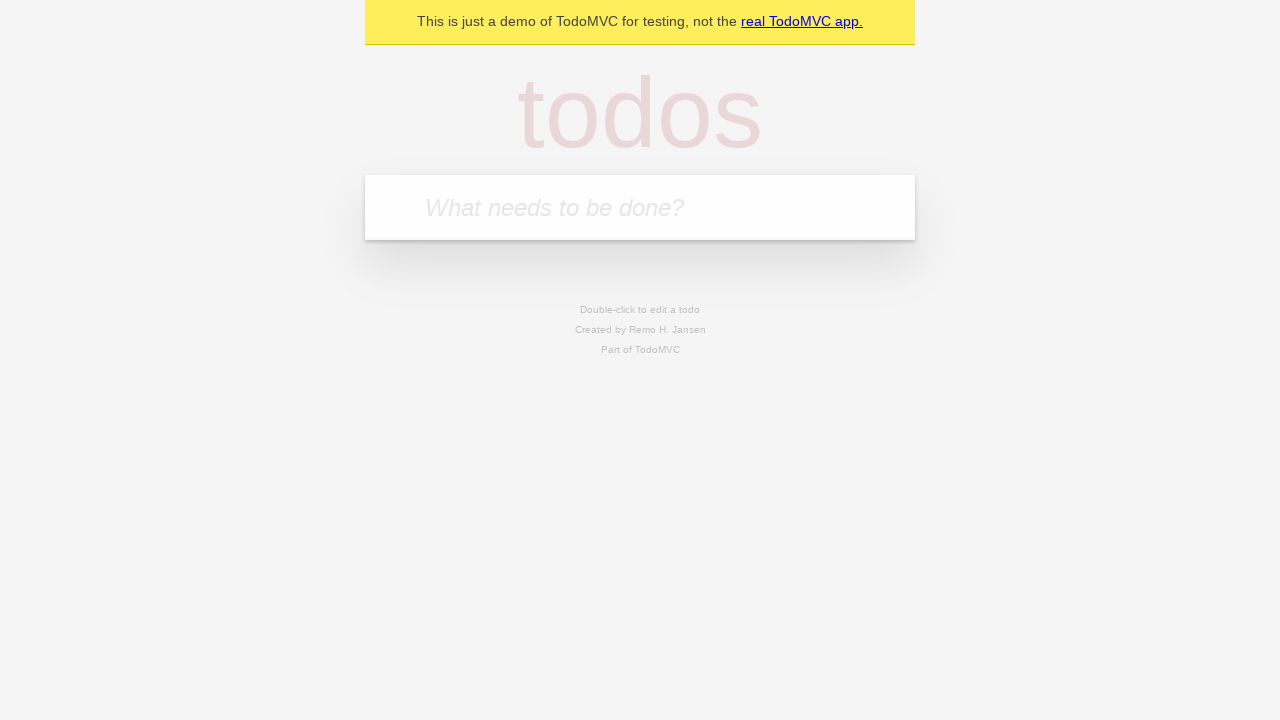

Filled todo input with 'buy some cheese' on internal:attr=[placeholder="What needs to be done?"i]
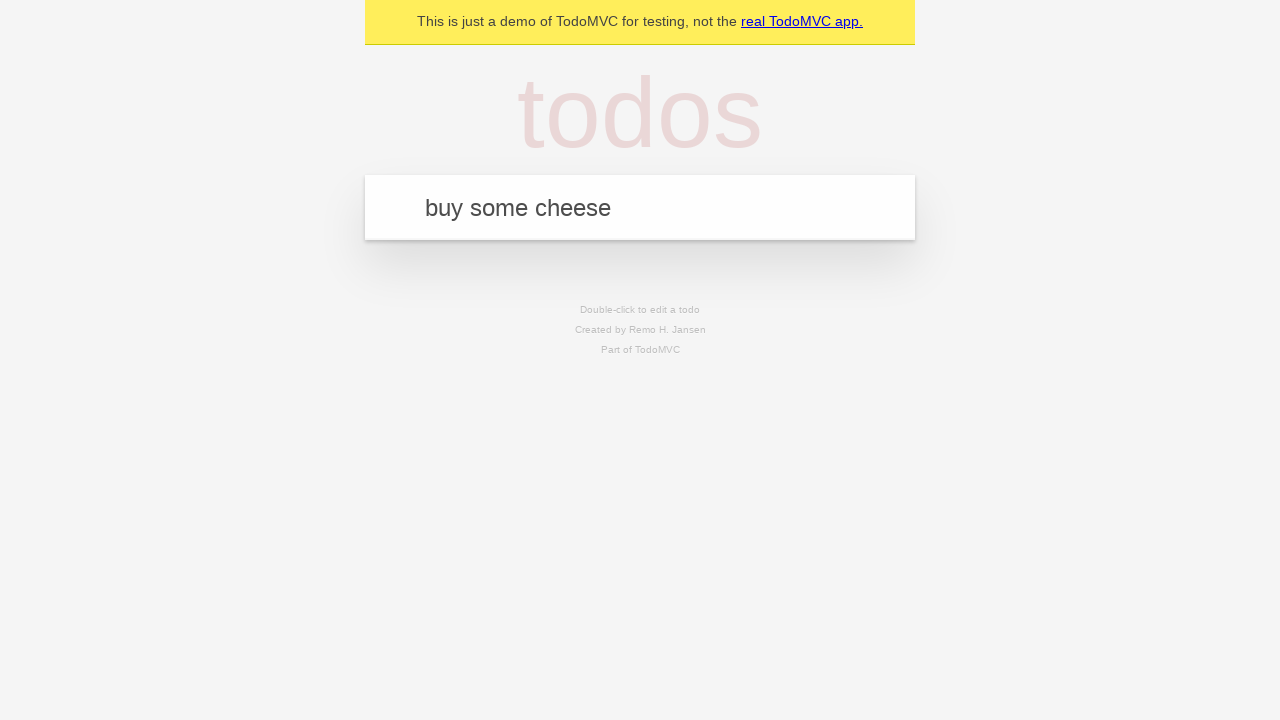

Pressed Enter to create first todo item on internal:attr=[placeholder="What needs to be done?"i]
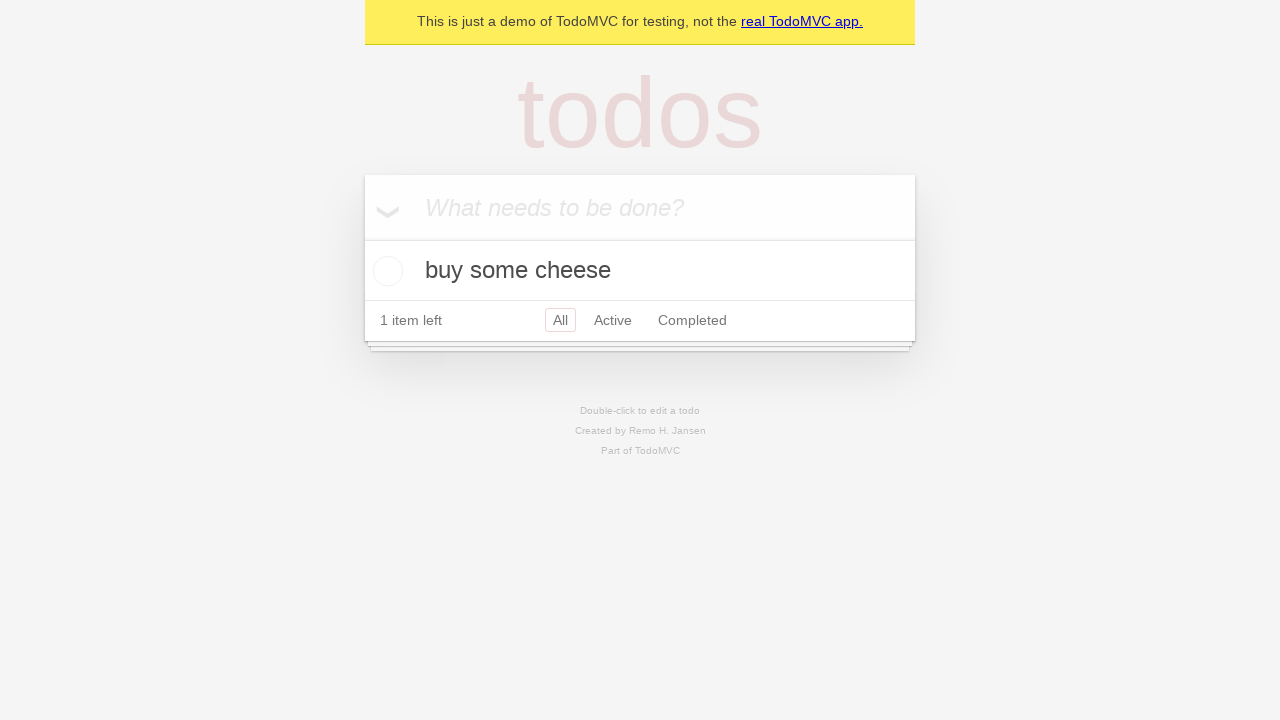

Filled todo input with 'feed the cat' on internal:attr=[placeholder="What needs to be done?"i]
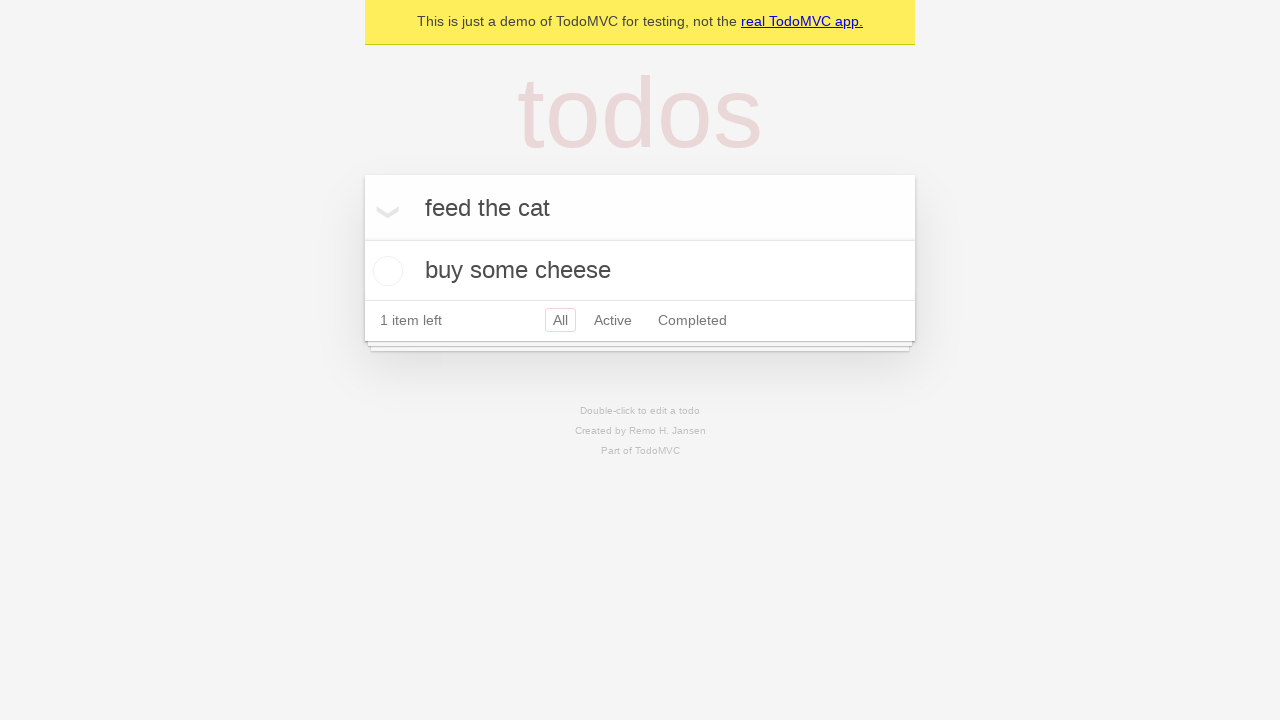

Pressed Enter to create second todo item on internal:attr=[placeholder="What needs to be done?"i]
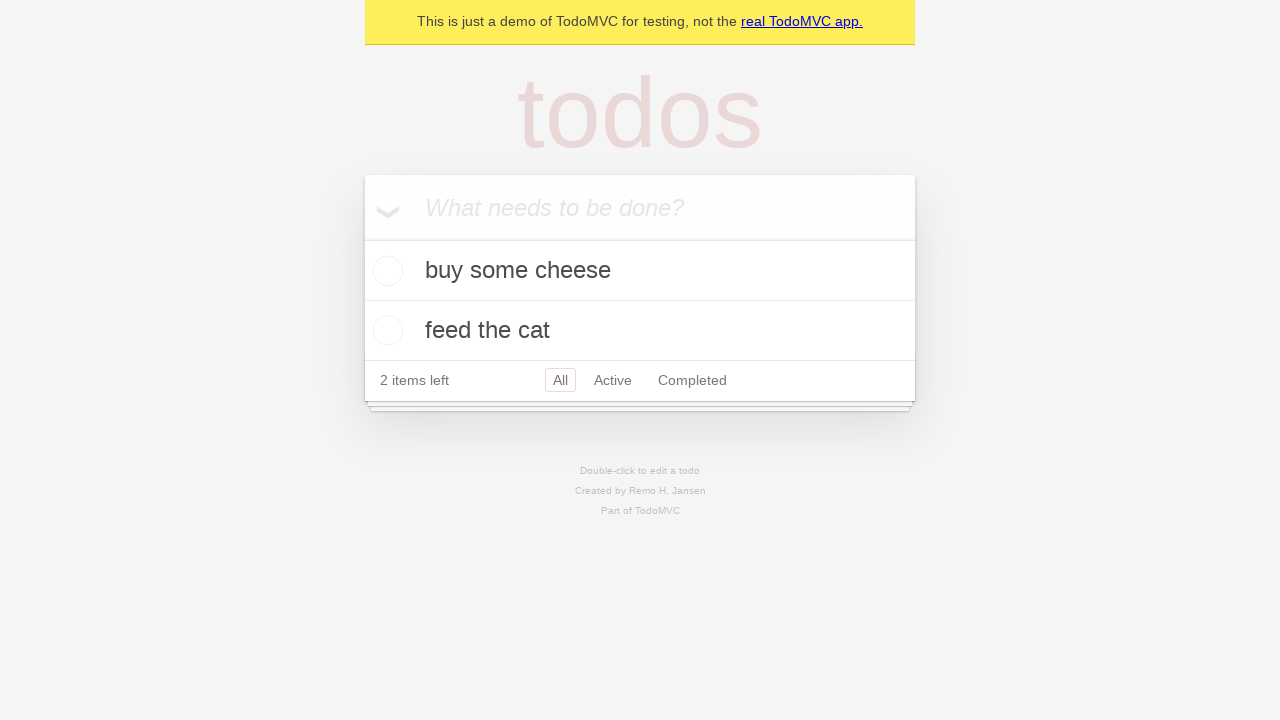

Filled todo input with 'book a doctors appointment' on internal:attr=[placeholder="What needs to be done?"i]
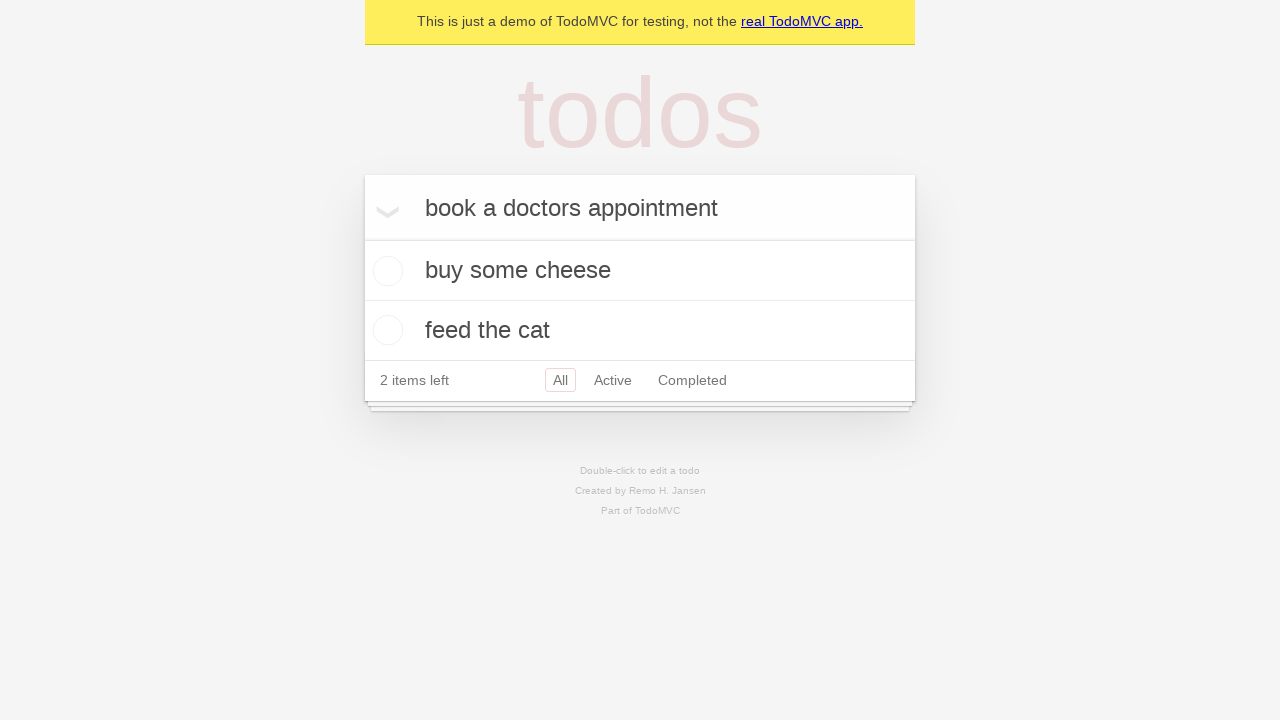

Pressed Enter to create third todo item on internal:attr=[placeholder="What needs to be done?"i]
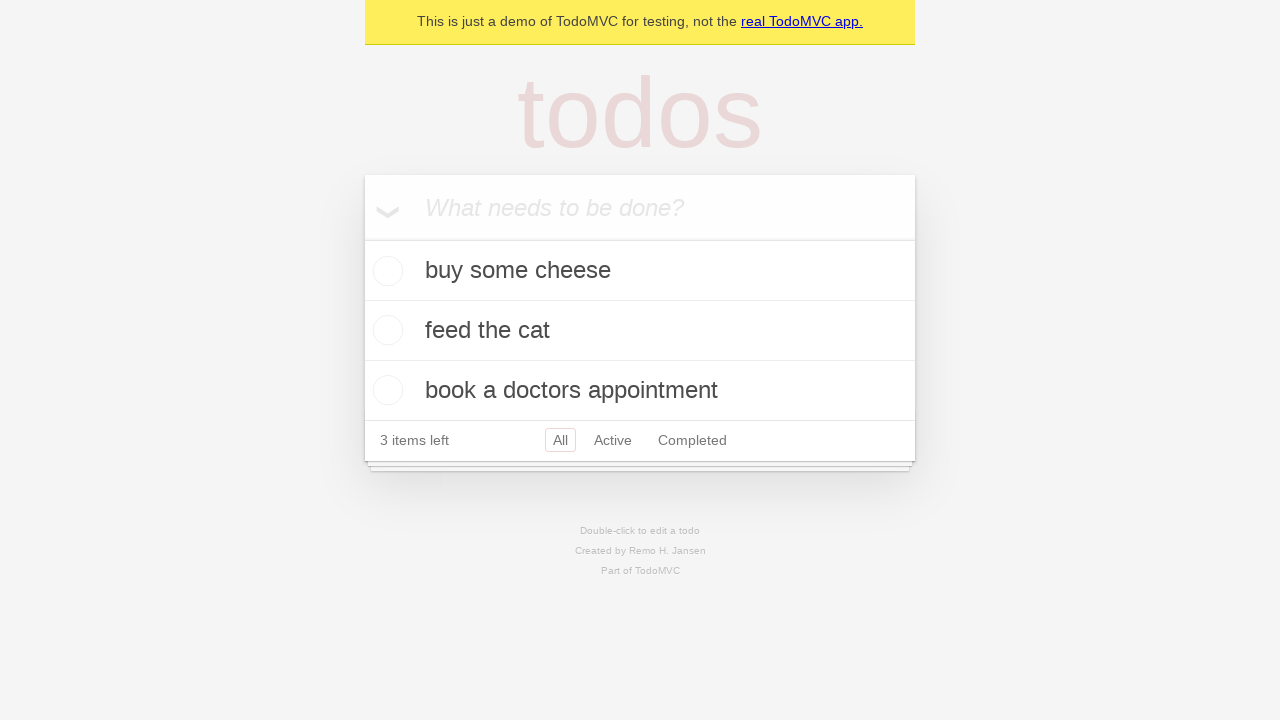

Todo count element loaded and is visible
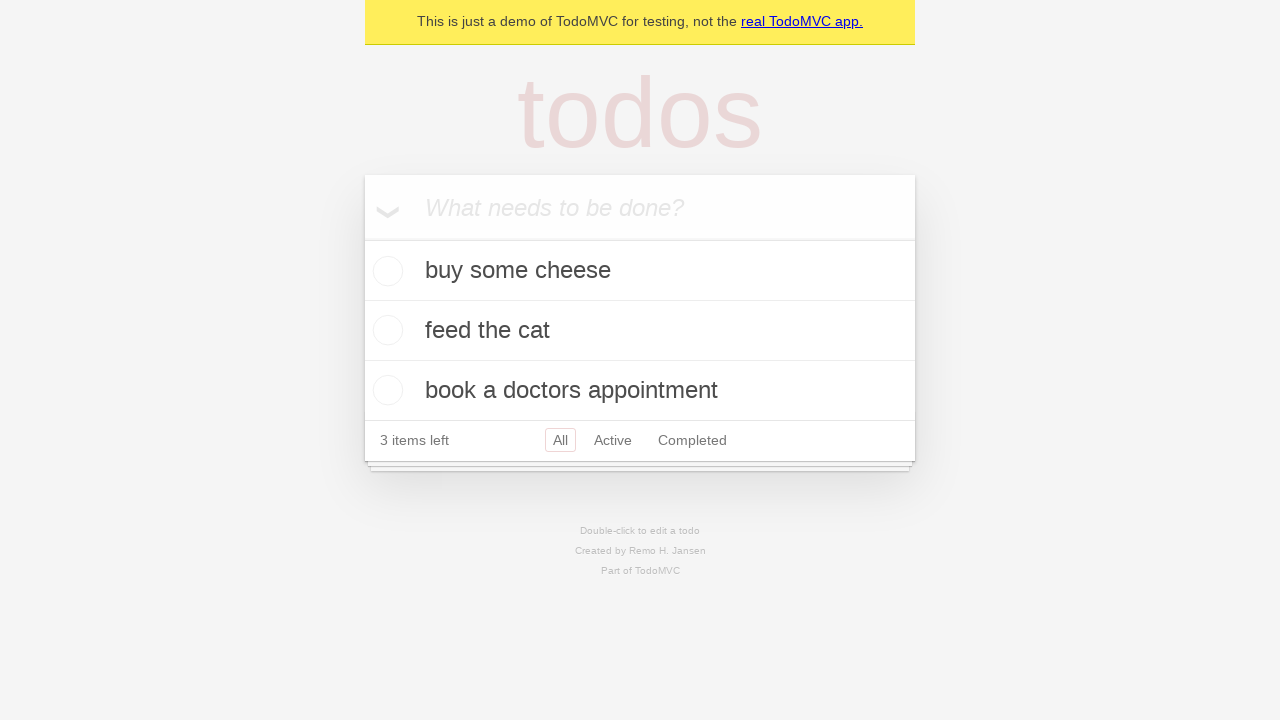

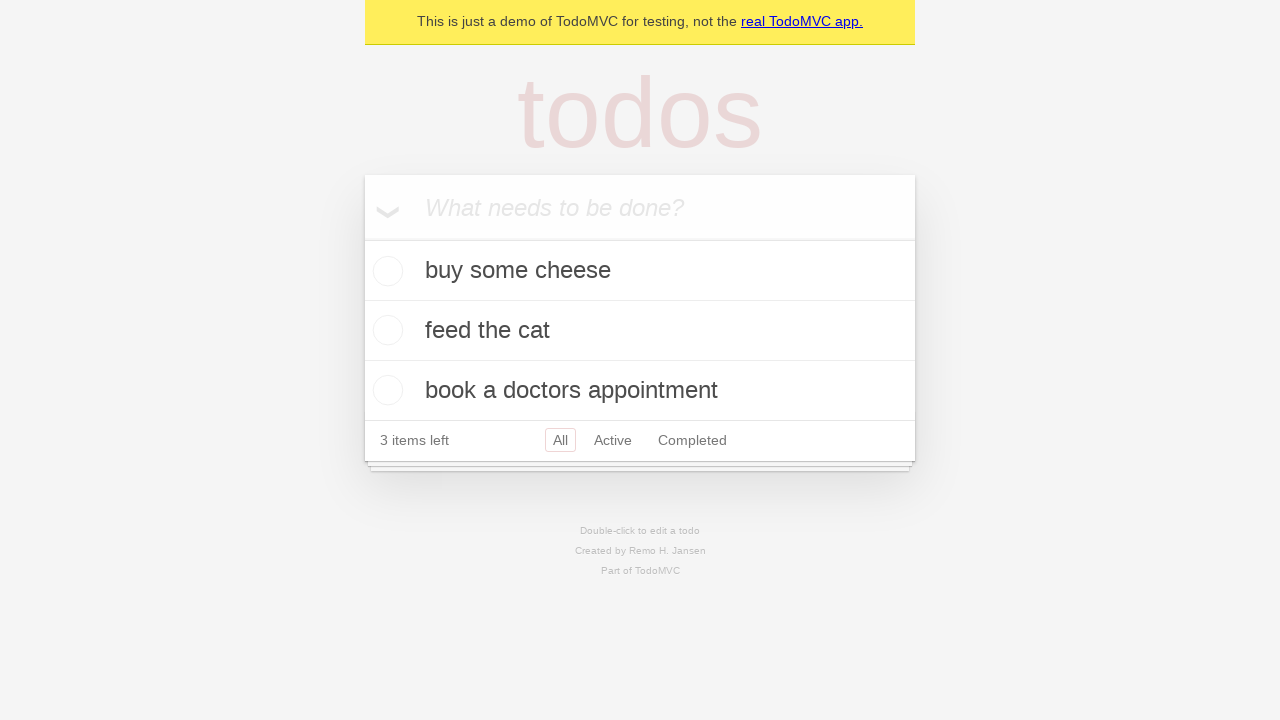